Tests that the currently applied filter link is highlighted with selected class.

Starting URL: https://demo.playwright.dev/todomvc

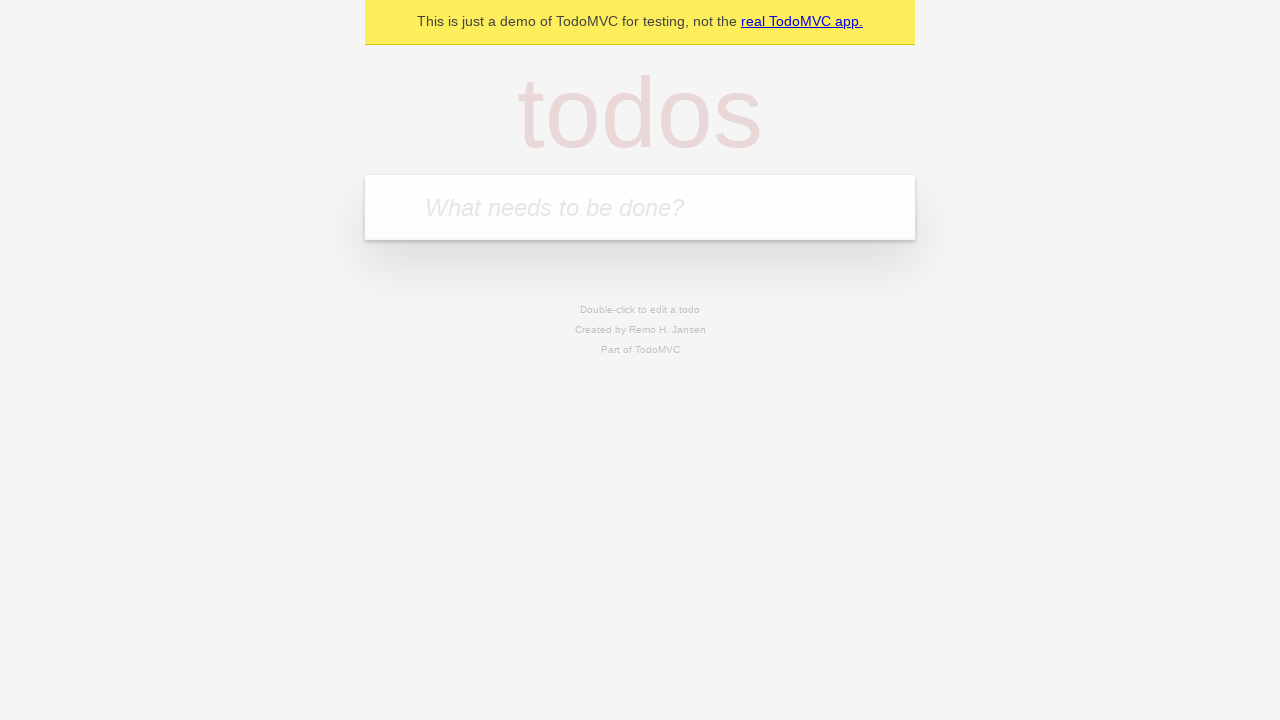

Filled todo input with 'buy some cheese' on internal:attr=[placeholder="What needs to be done?"i]
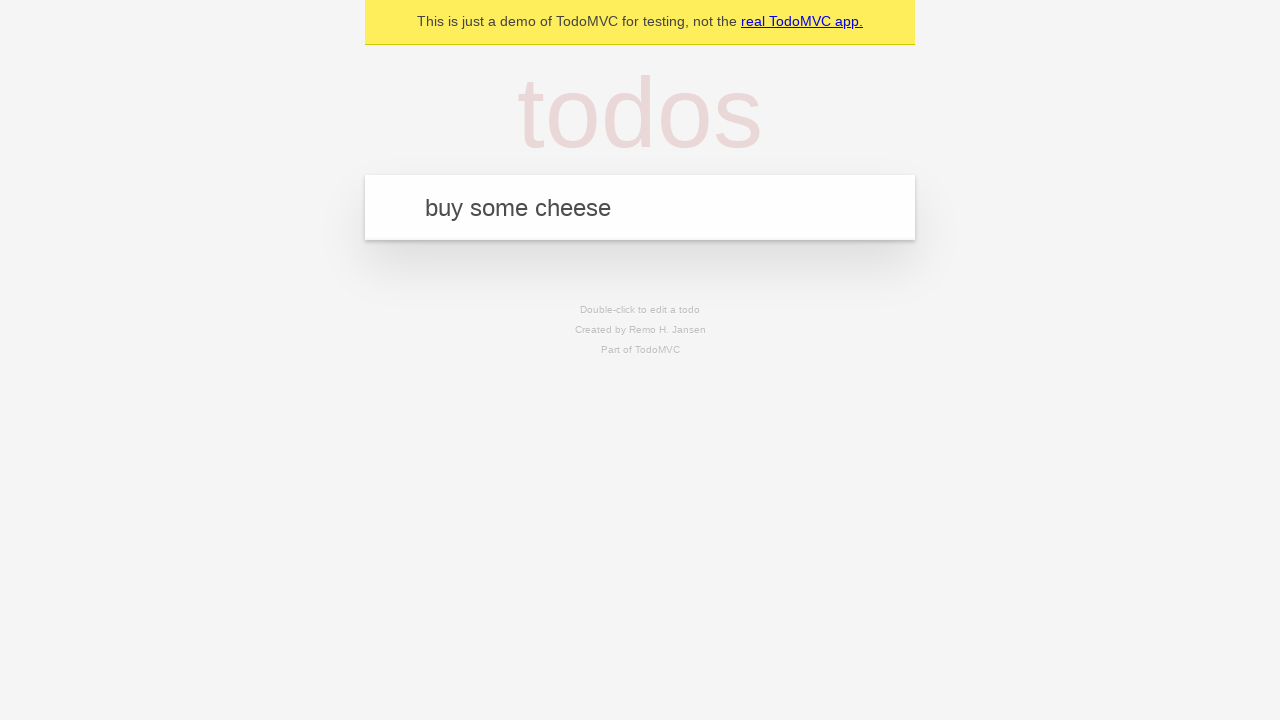

Pressed Enter to create first todo item on internal:attr=[placeholder="What needs to be done?"i]
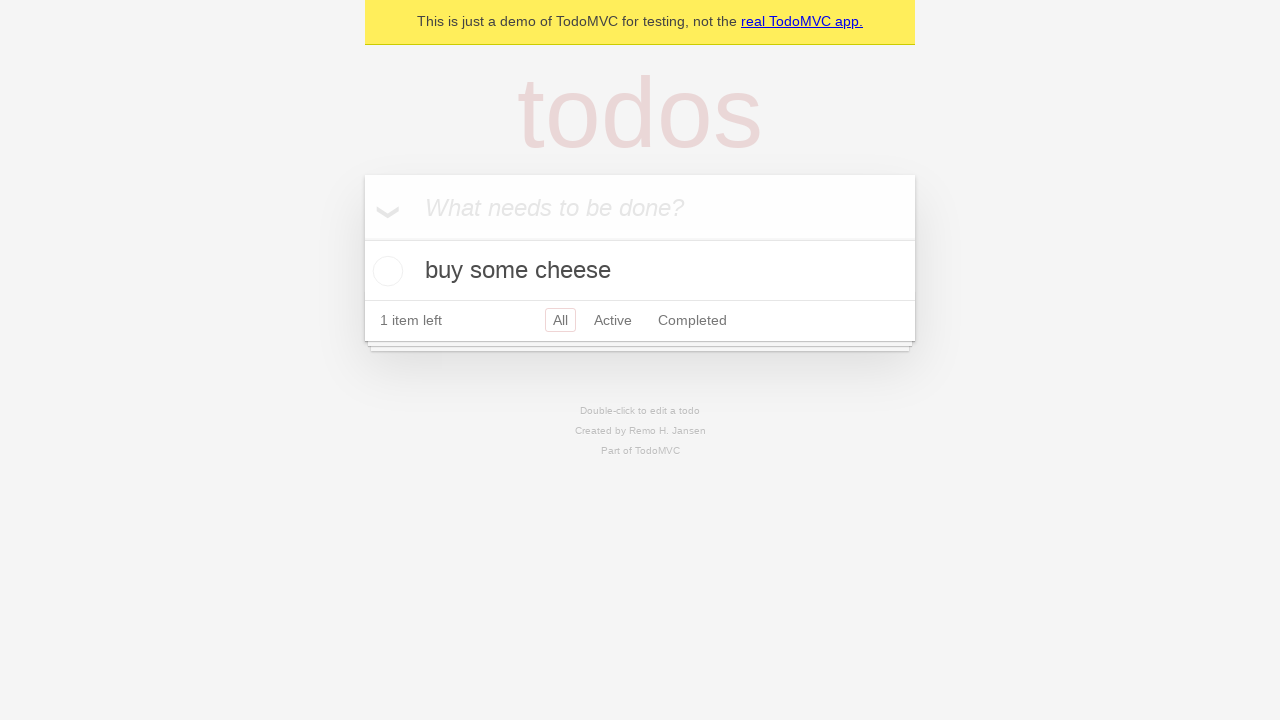

Filled todo input with 'feed the cat' on internal:attr=[placeholder="What needs to be done?"i]
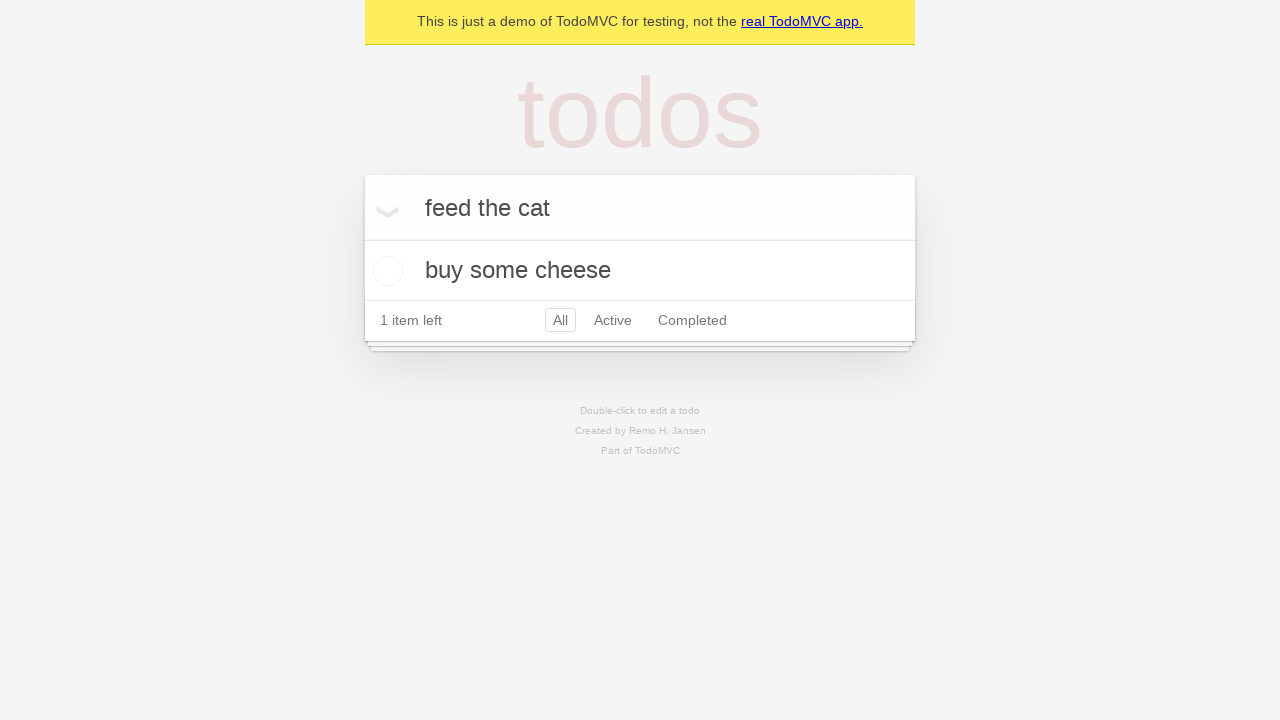

Pressed Enter to create second todo item on internal:attr=[placeholder="What needs to be done?"i]
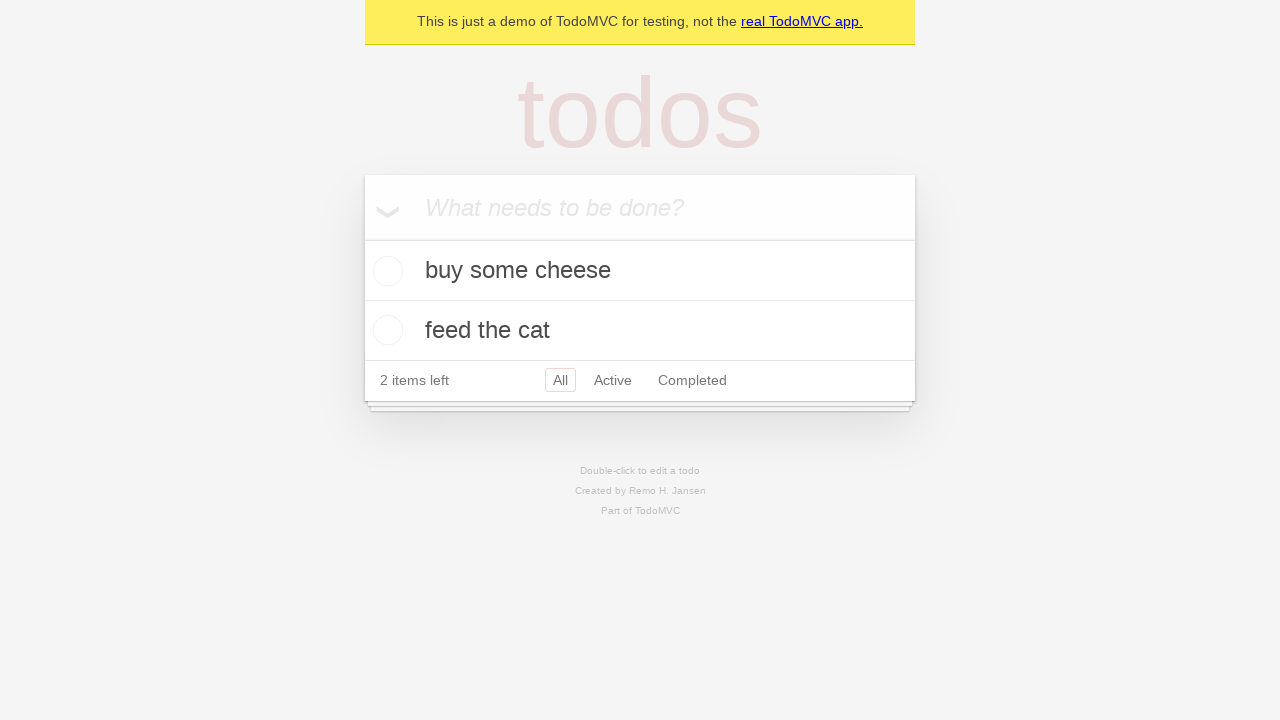

Filled todo input with 'book a doctors appointment' on internal:attr=[placeholder="What needs to be done?"i]
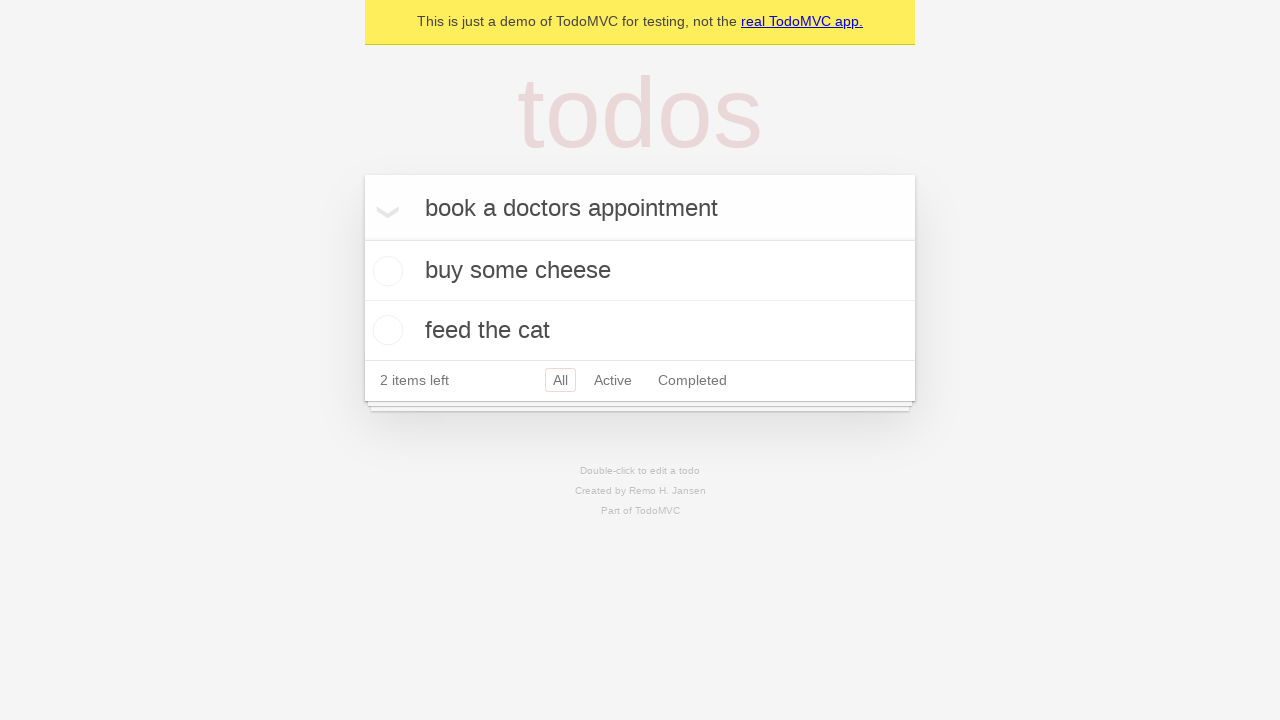

Pressed Enter to create third todo item on internal:attr=[placeholder="What needs to be done?"i]
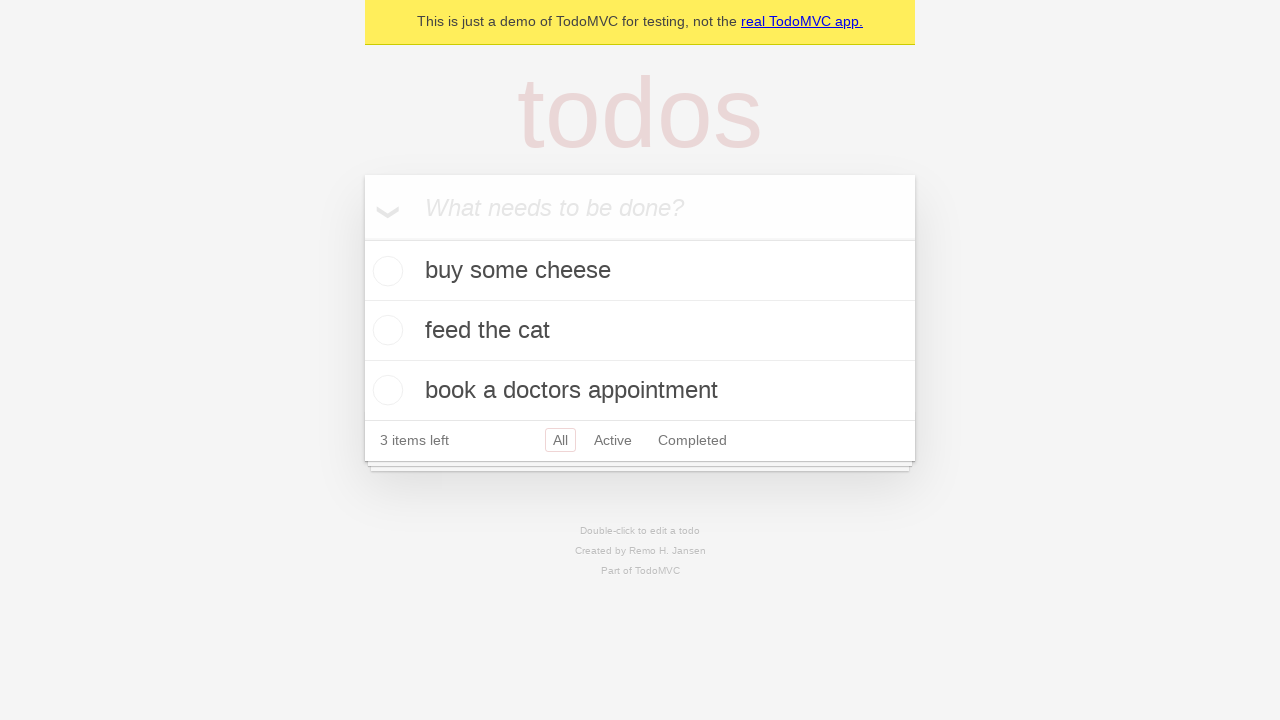

Clicked Active filter link at (613, 440) on internal:role=link[name="Active"i]
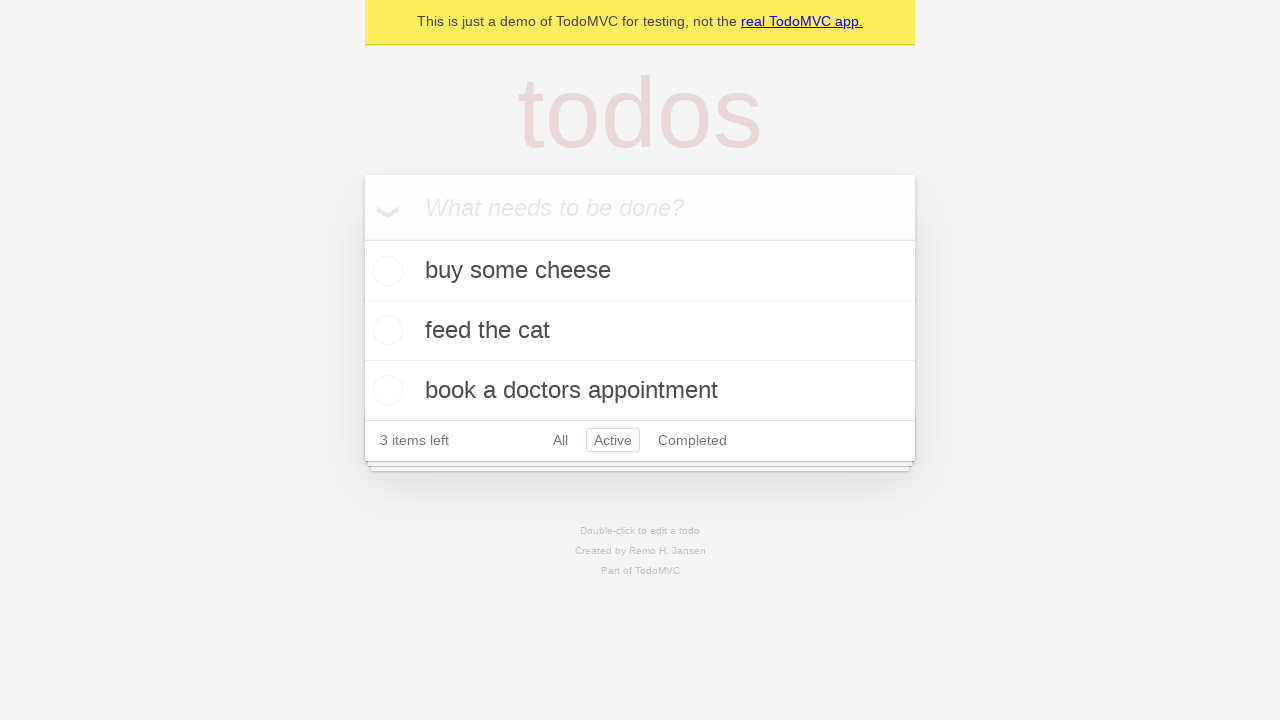

Clicked Completed filter link to highlight currently applied filter at (692, 440) on internal:role=link[name="Completed"i]
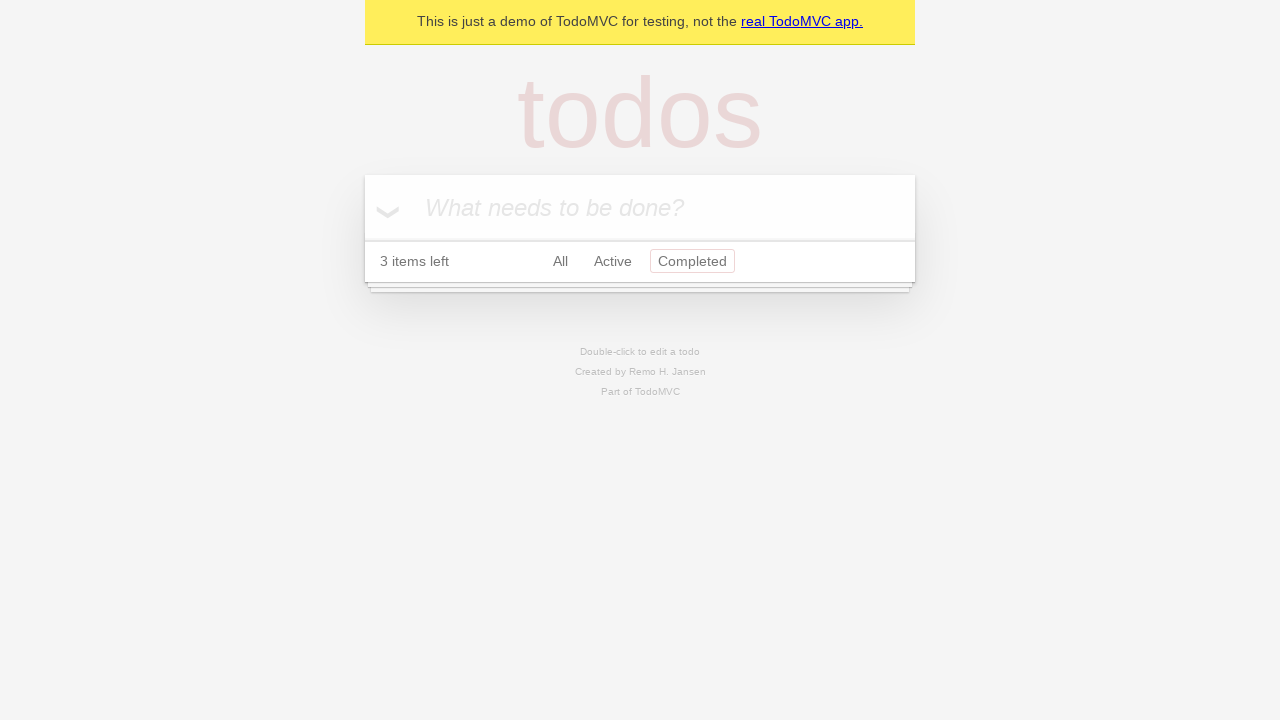

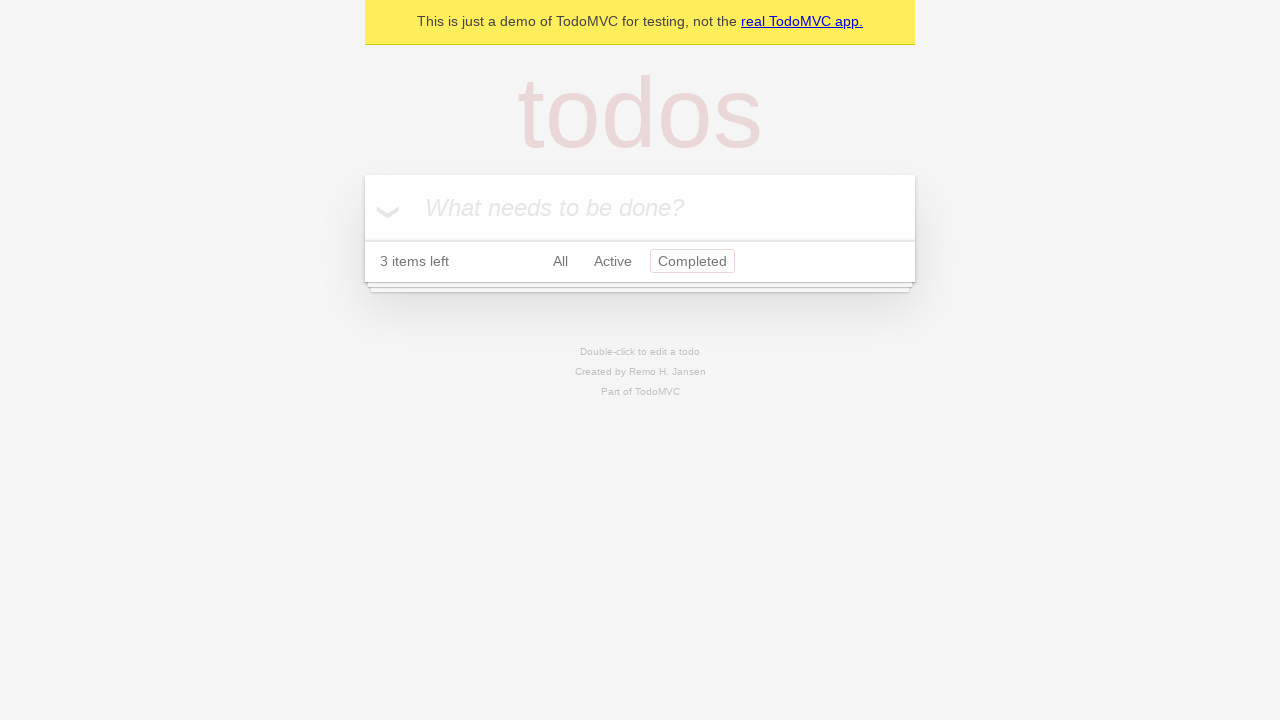